Tests right-click functionality on a button element and verifies the success message appears

Starting URL: https://demoqa.com/buttons

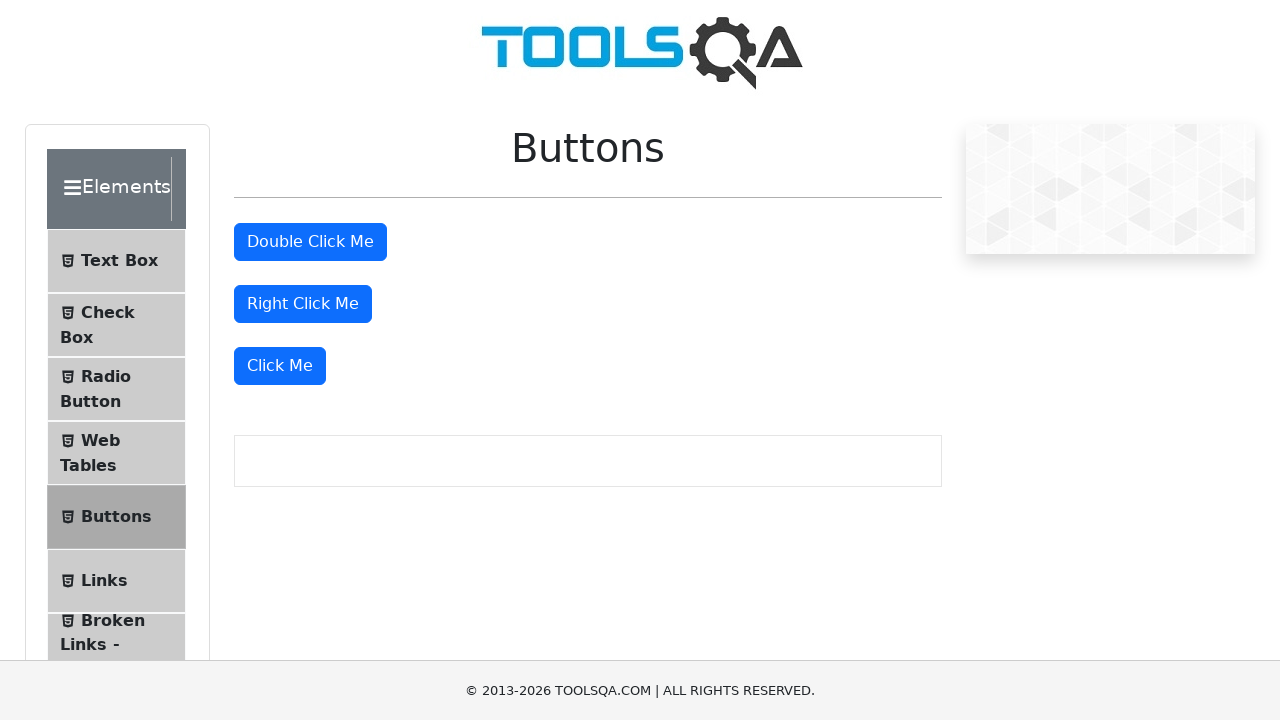

Located right-click button element
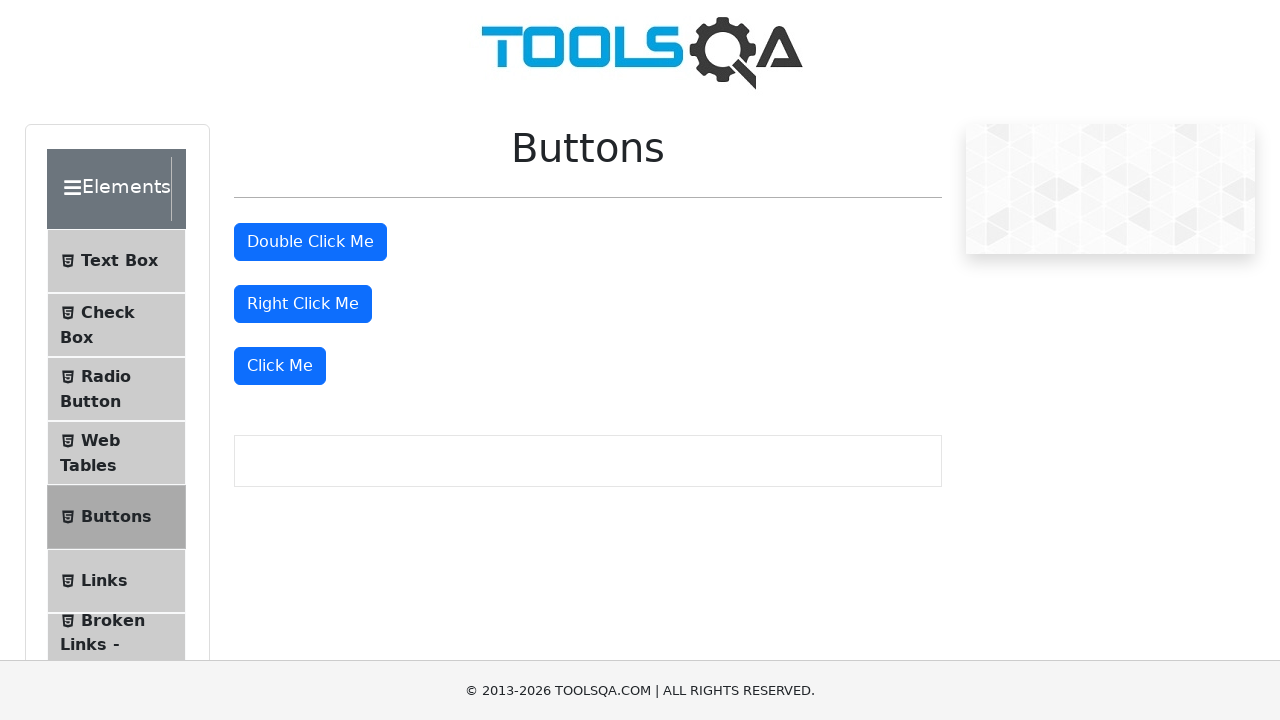

Performed right-click action on the button at (303, 304) on button#rightClickBtn
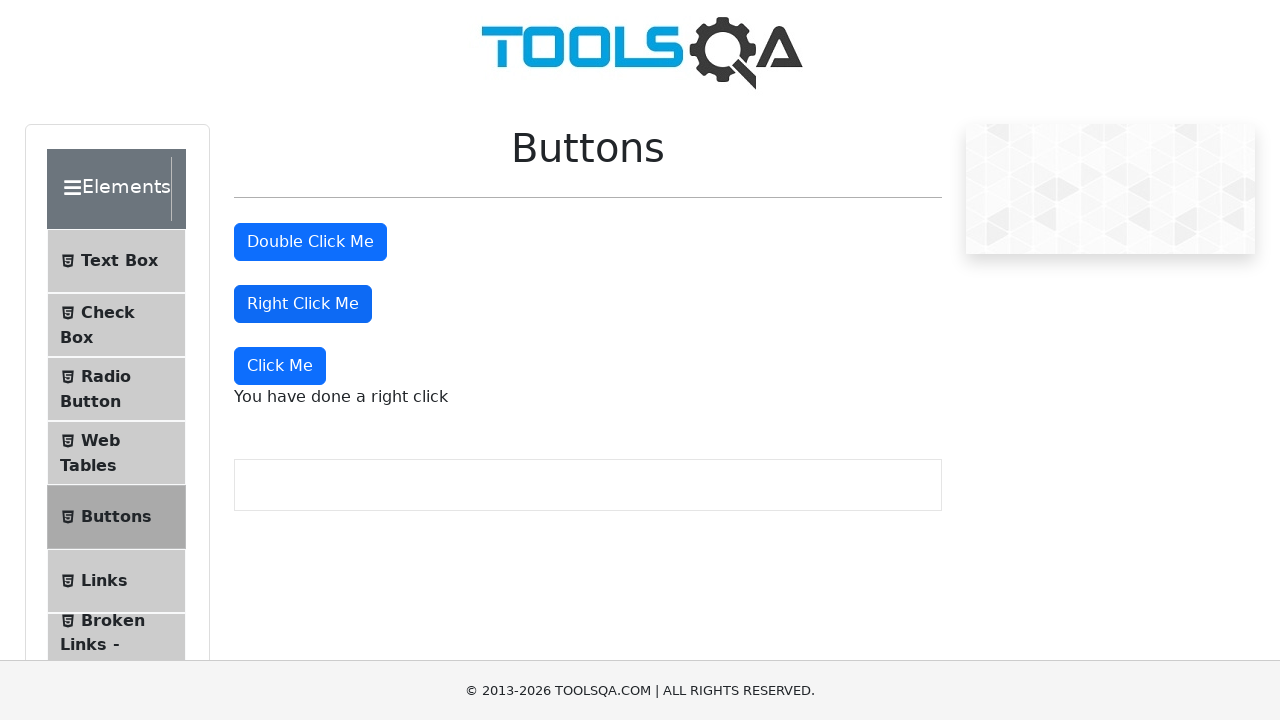

Right-click success message appeared
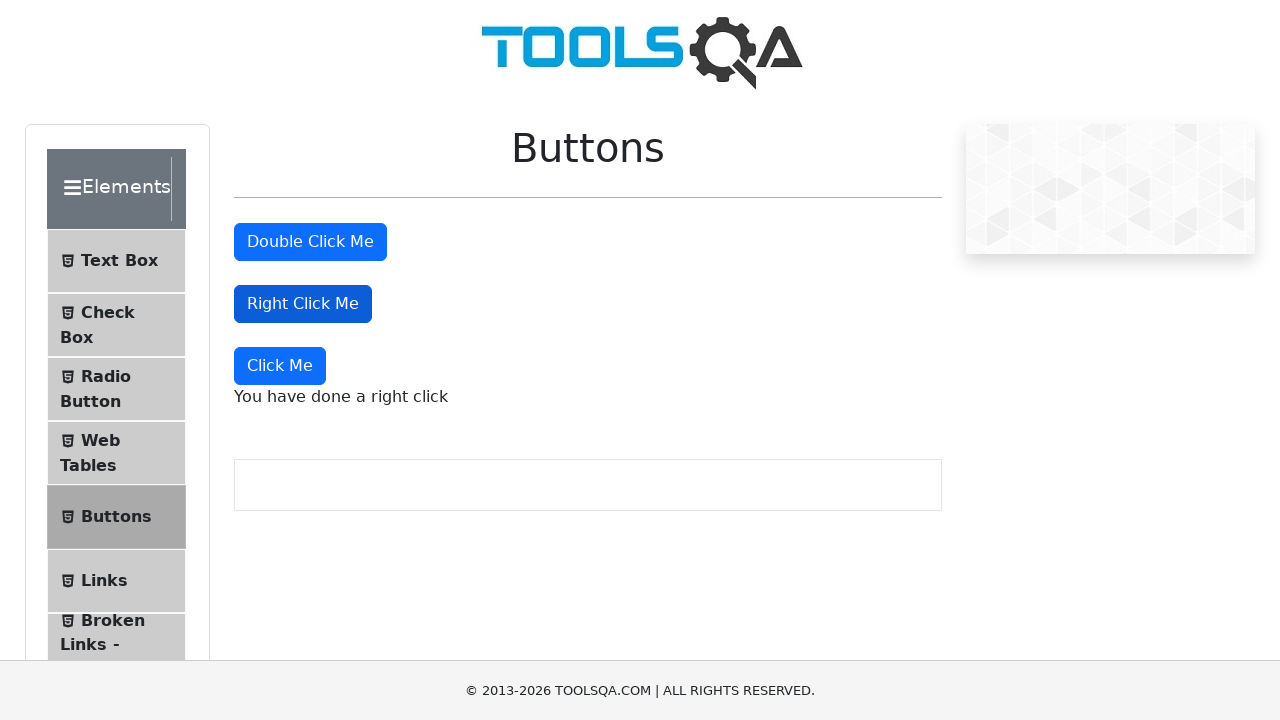

Located success message element
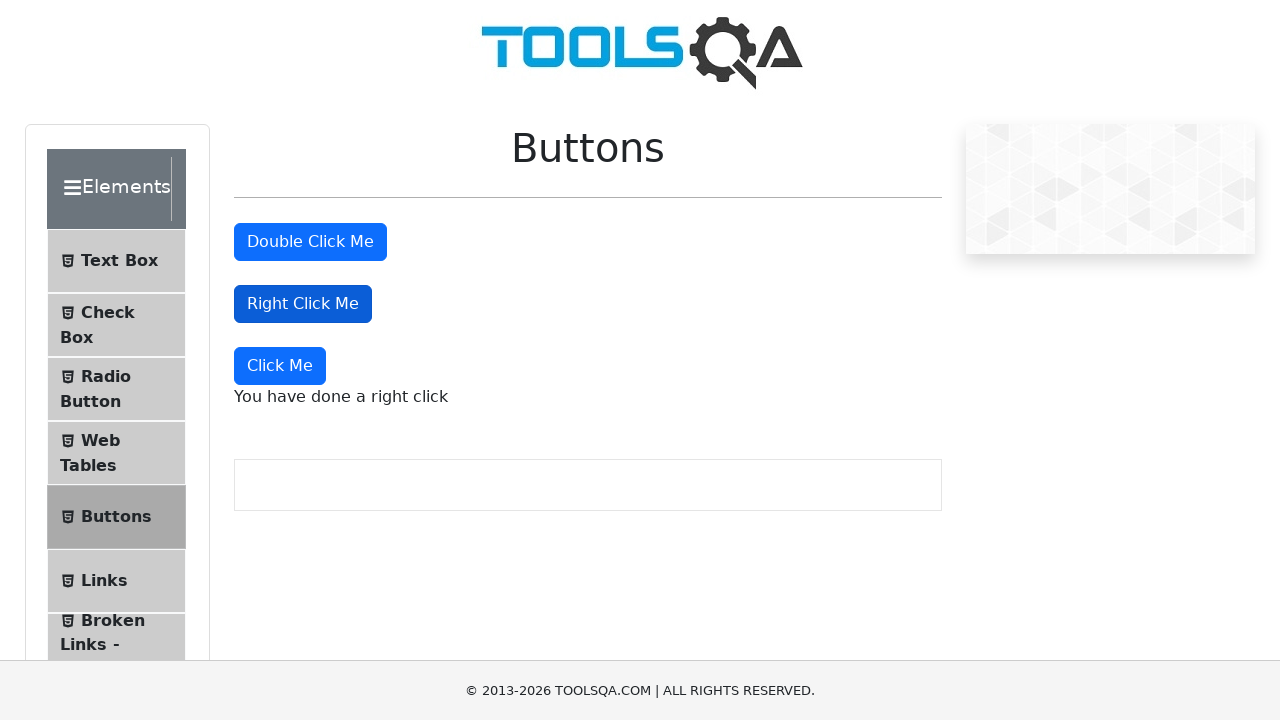

Verified correct right-click message: 'You have done a right click'
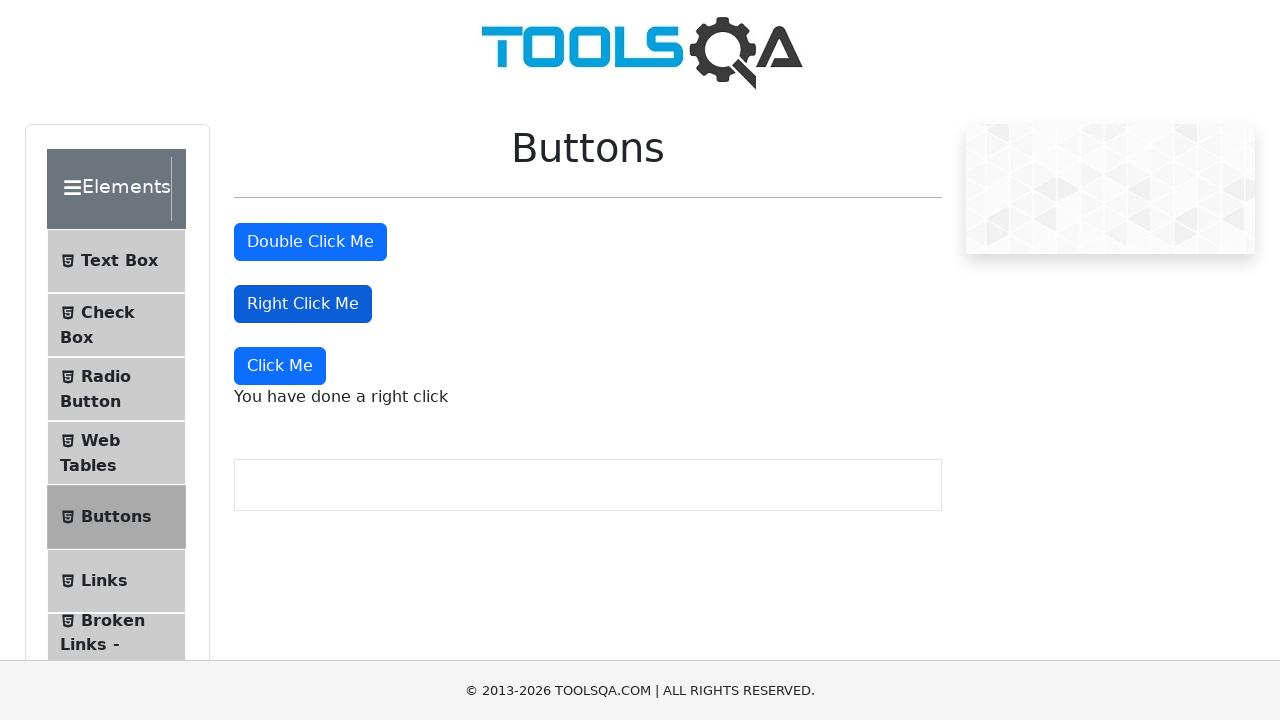

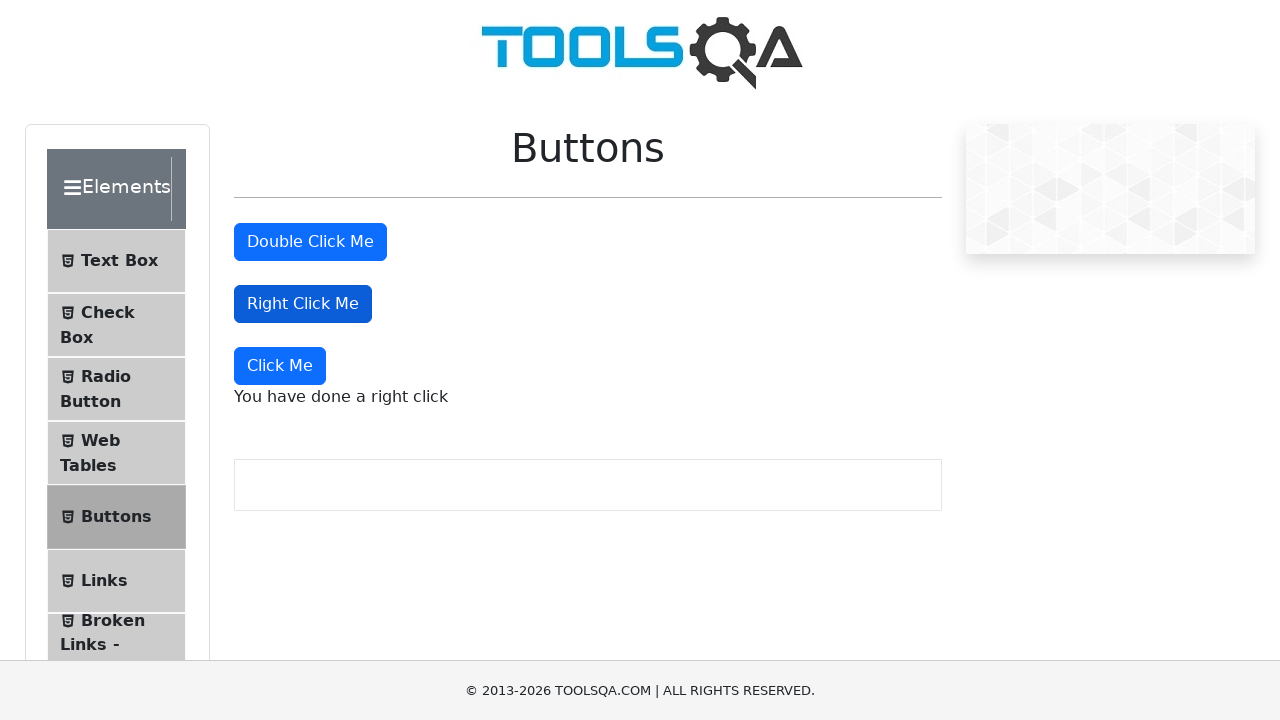